Tests multiple windows functionality by clicking a link that opens a new window, switching to the child window to verify its content, then switching back to the parent window to verify its content

Starting URL: https://the-internet.herokuapp.com/

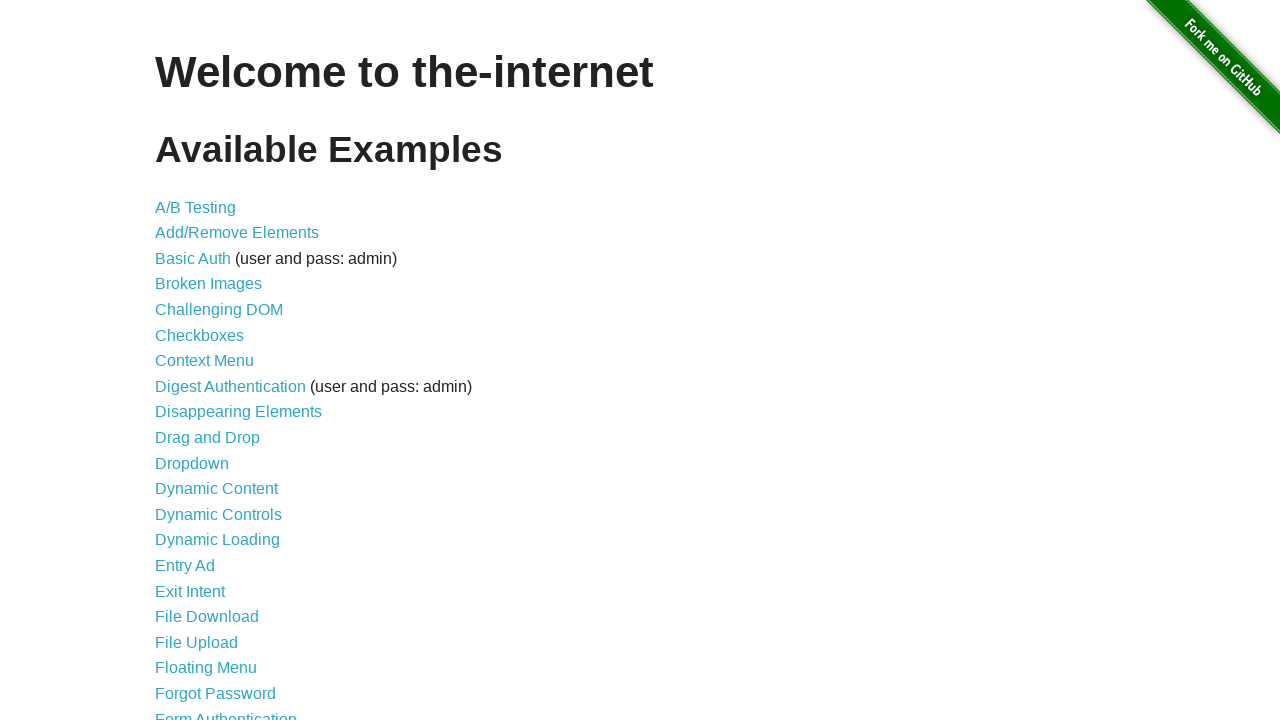

Clicked on 'Multiple Windows' link to navigate to the multiple windows page at (218, 369) on xpath=//a[text()='Multiple Windows']
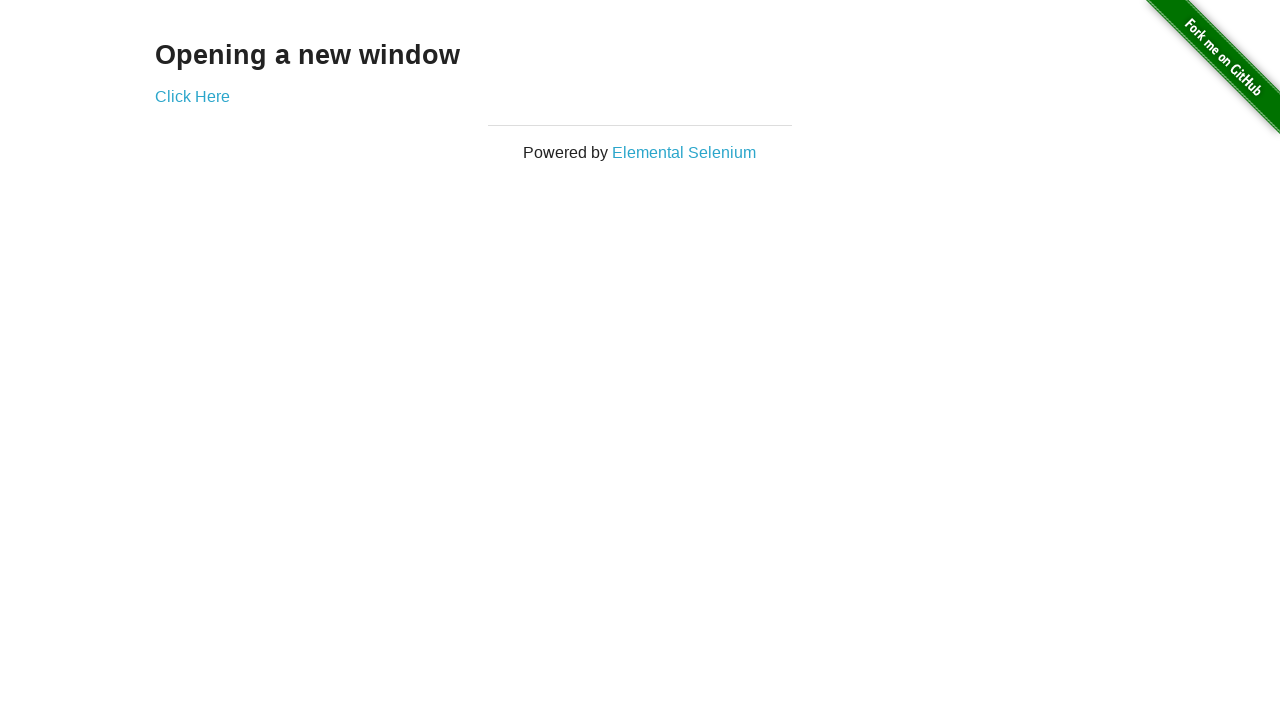

Clicked 'Click Here' link which opened a new window at (192, 96) on xpath=//a[text()='Click Here']
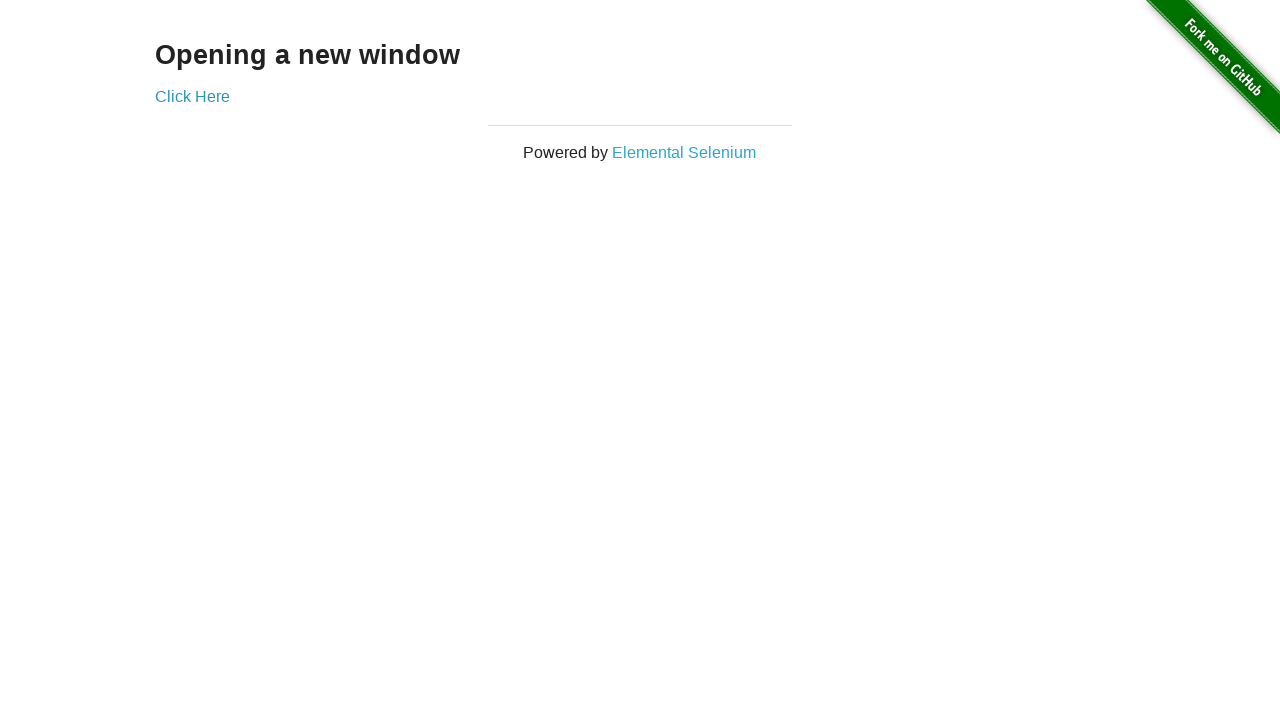

Retrieved the new child window page object
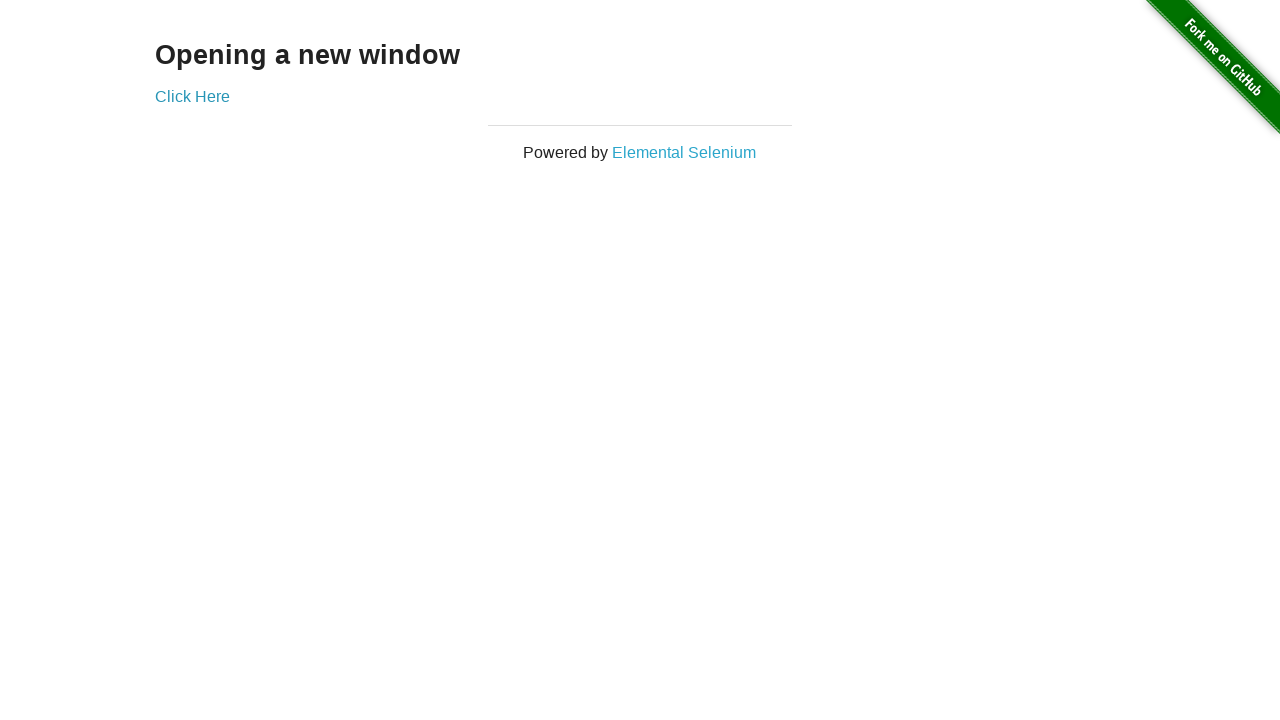

Waited for and verified content loaded in the child window
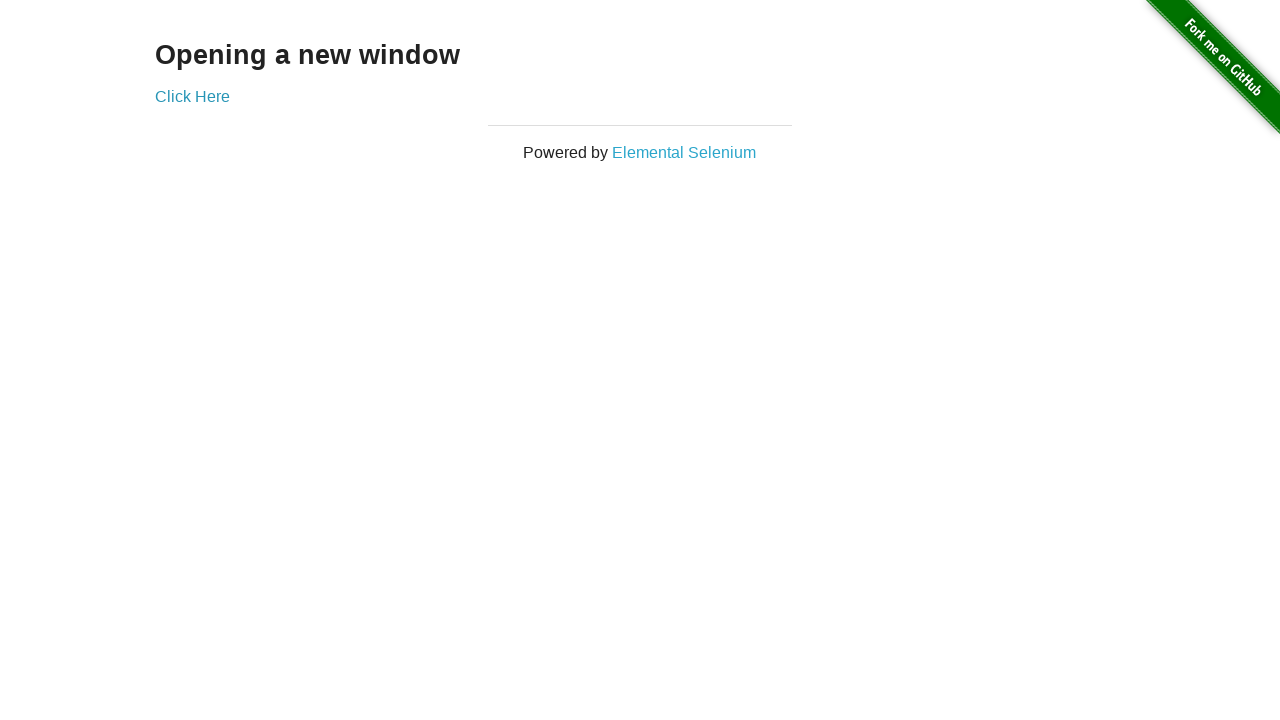

Switched back to the parent window
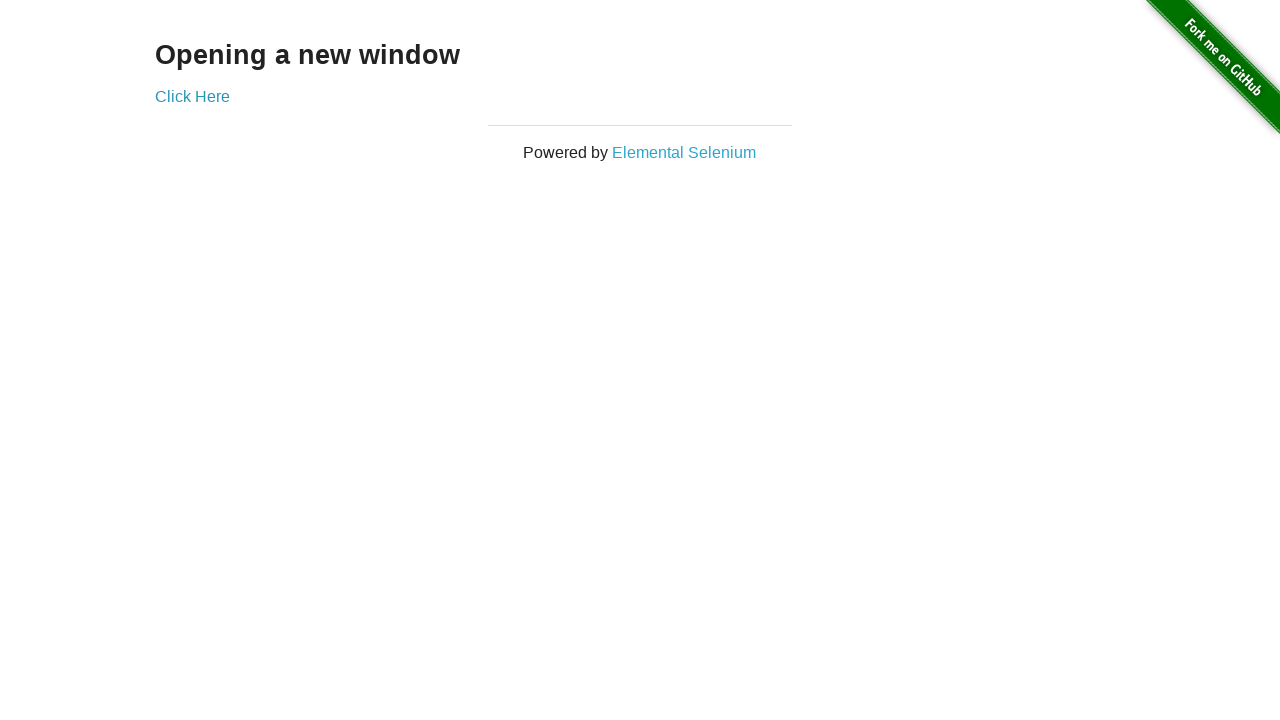

Verified parent window content with 'Opening a new window' heading
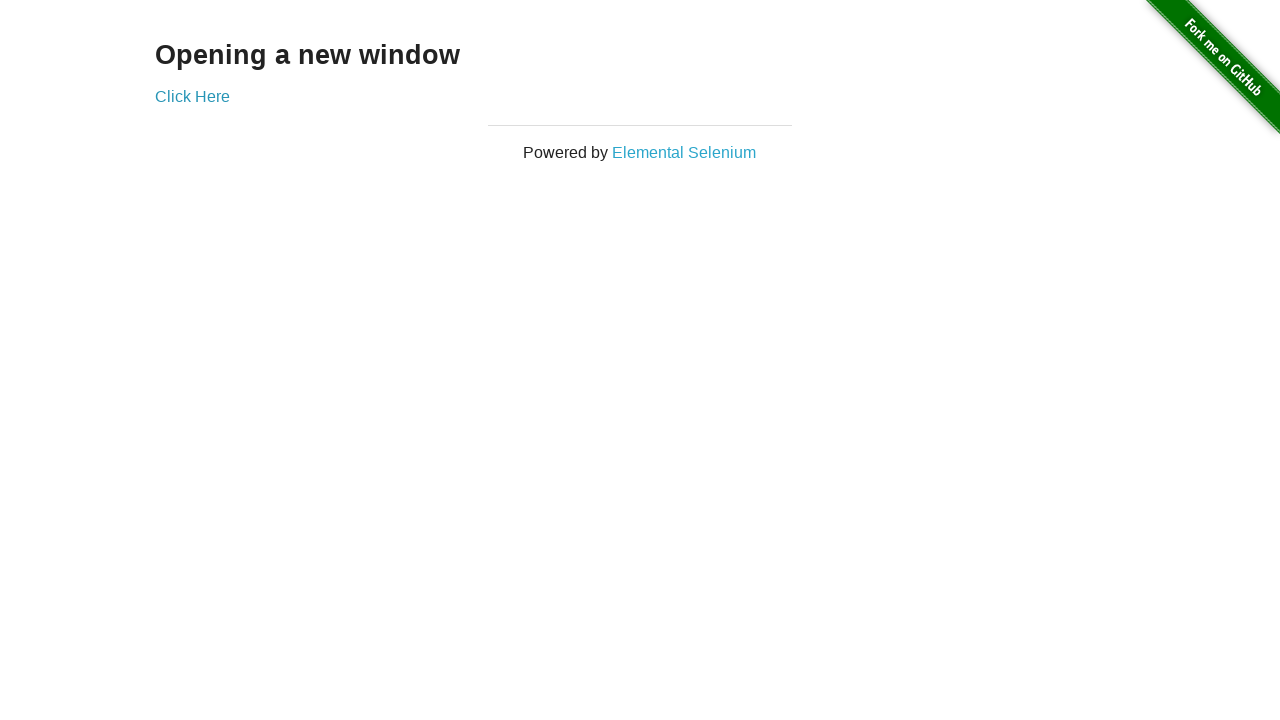

Closed the child window
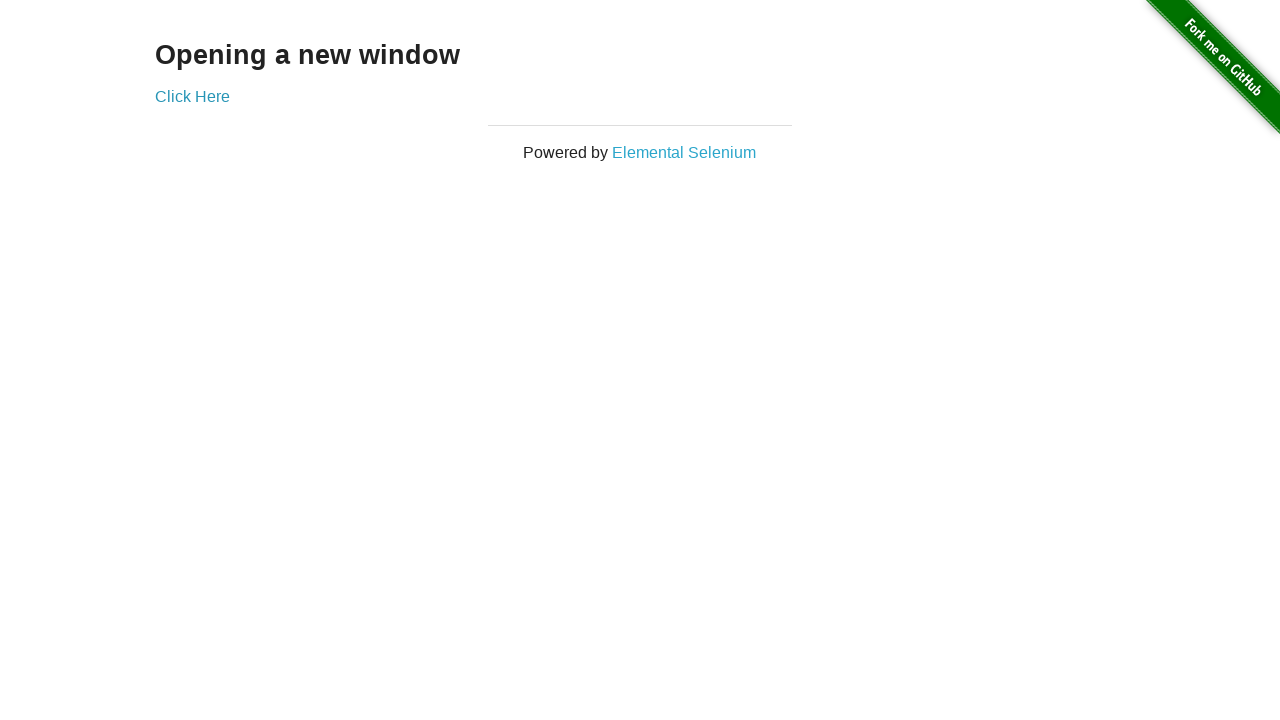

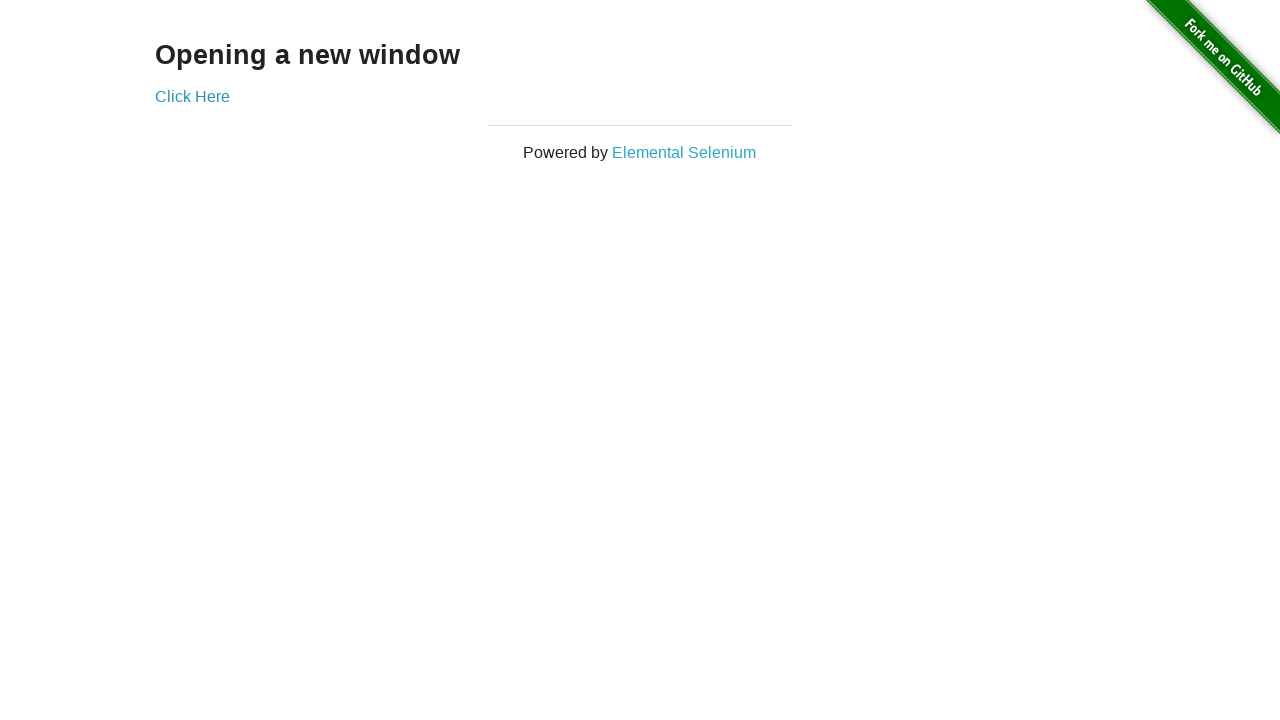